Tests the home page navigation flow by clicking Shop menu, then Home menu, verifying three arrivals are present, clicking on a book image, adding it to basket, and verifying the description tab is available.

Starting URL: https://practice.automationtesting.in/

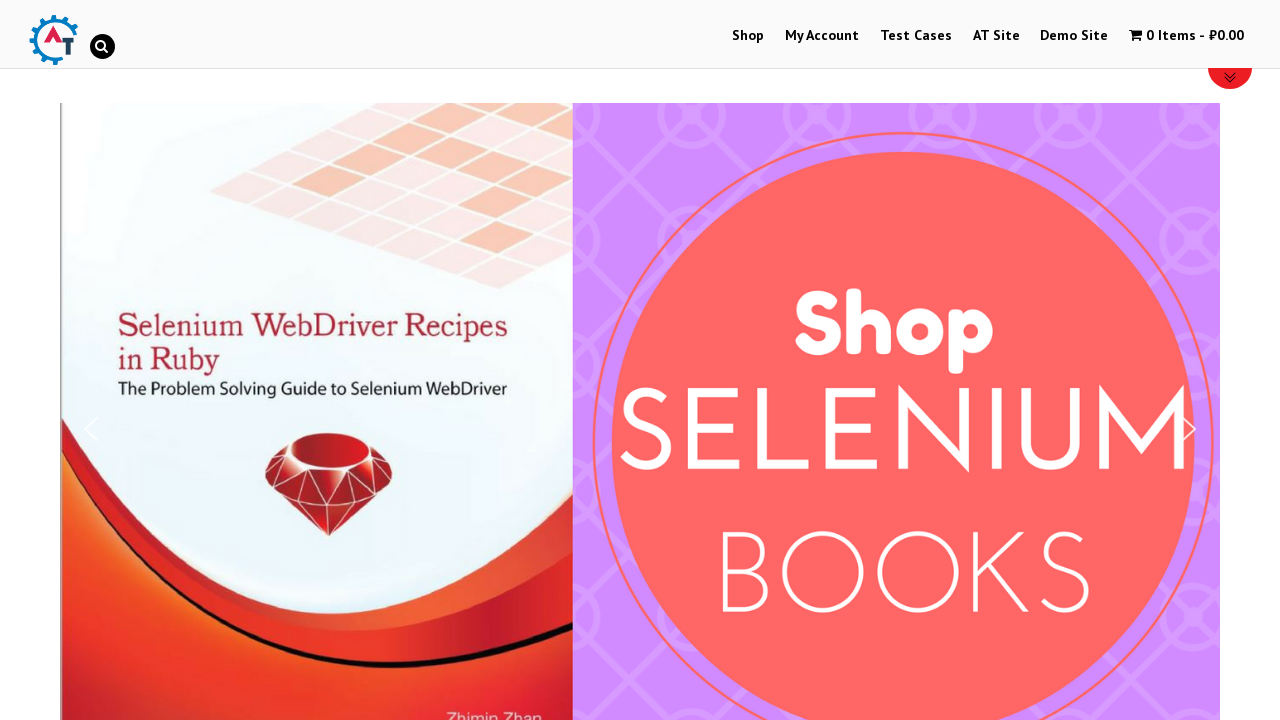

Clicked Shop menu at (748, 36) on xpath=//nav[@id='main-nav-wrap']/ul/li/a[text()='Shop']
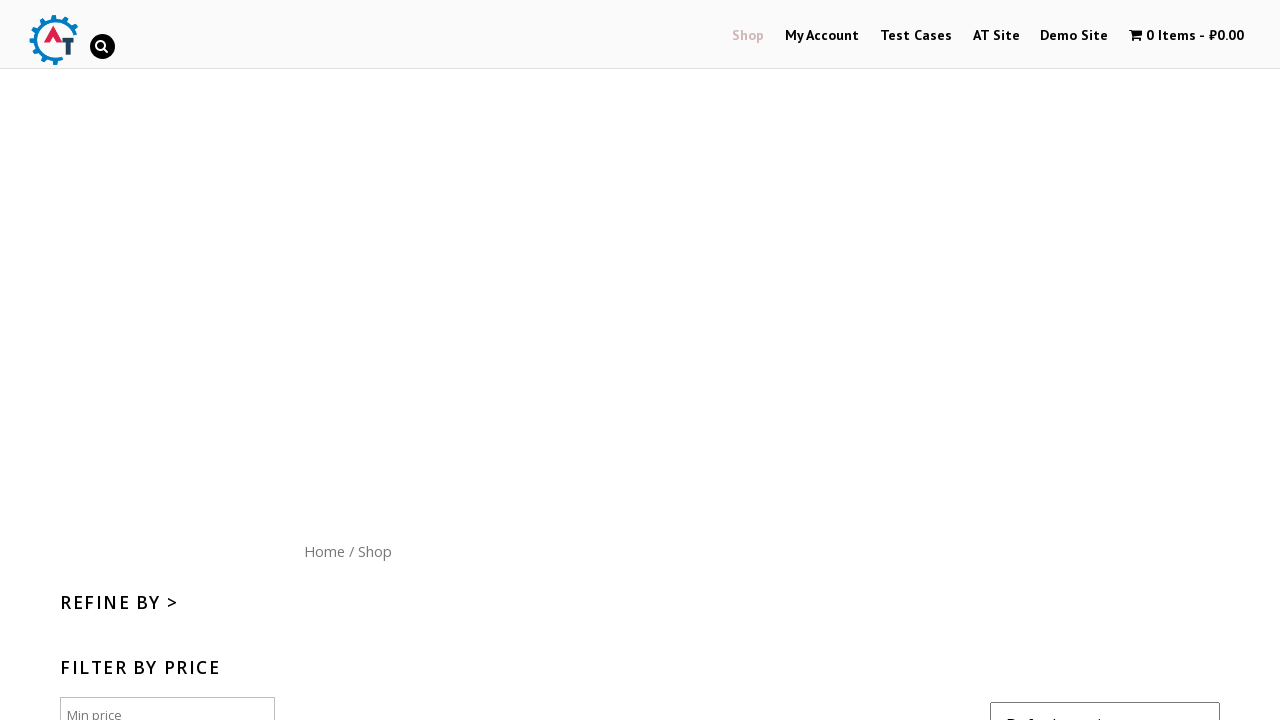

Waited 2 seconds for Shop menu to load
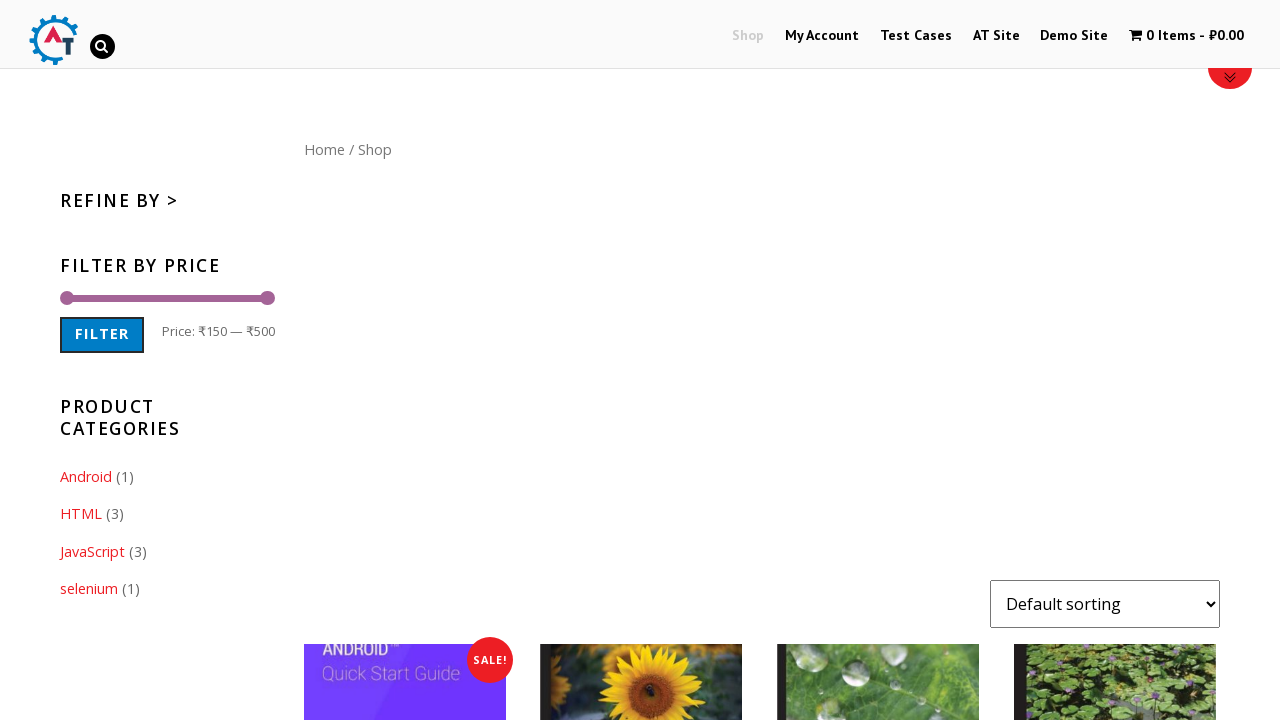

Clicked Home menu button at (324, 149) on xpath=//div[@id='content']//a[text()='Home']
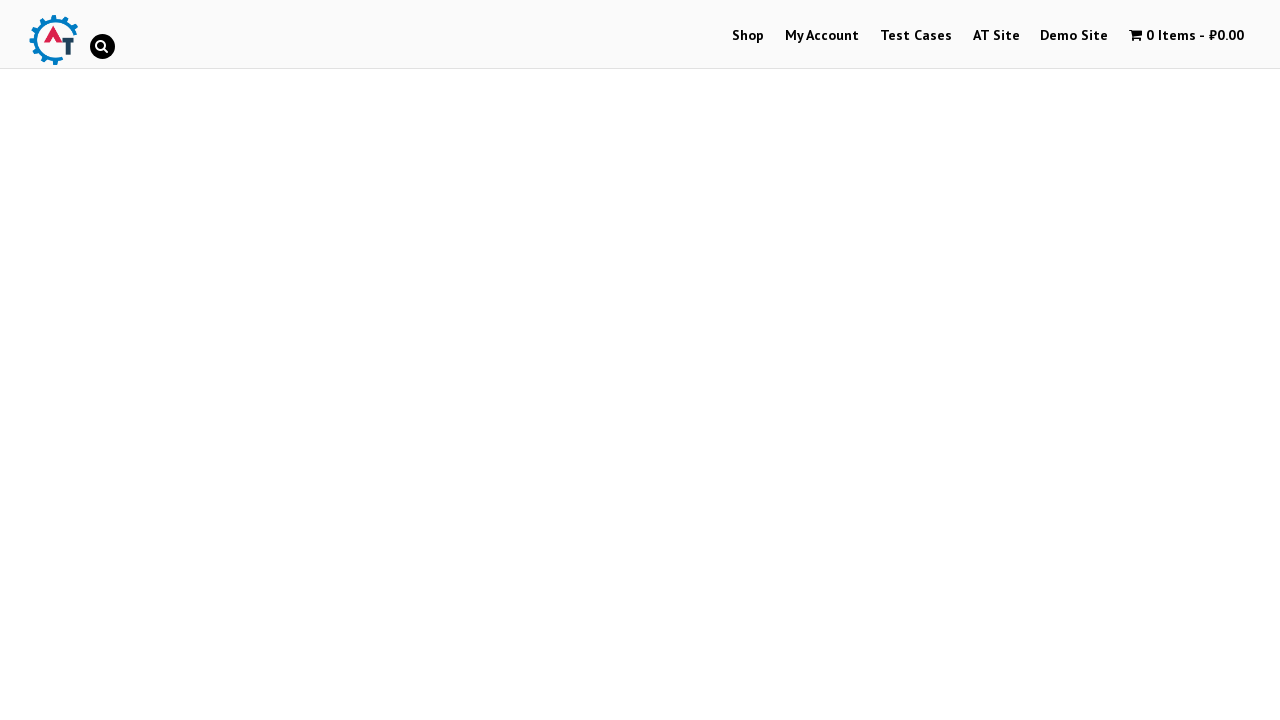

Waited 2 seconds for Home page to load
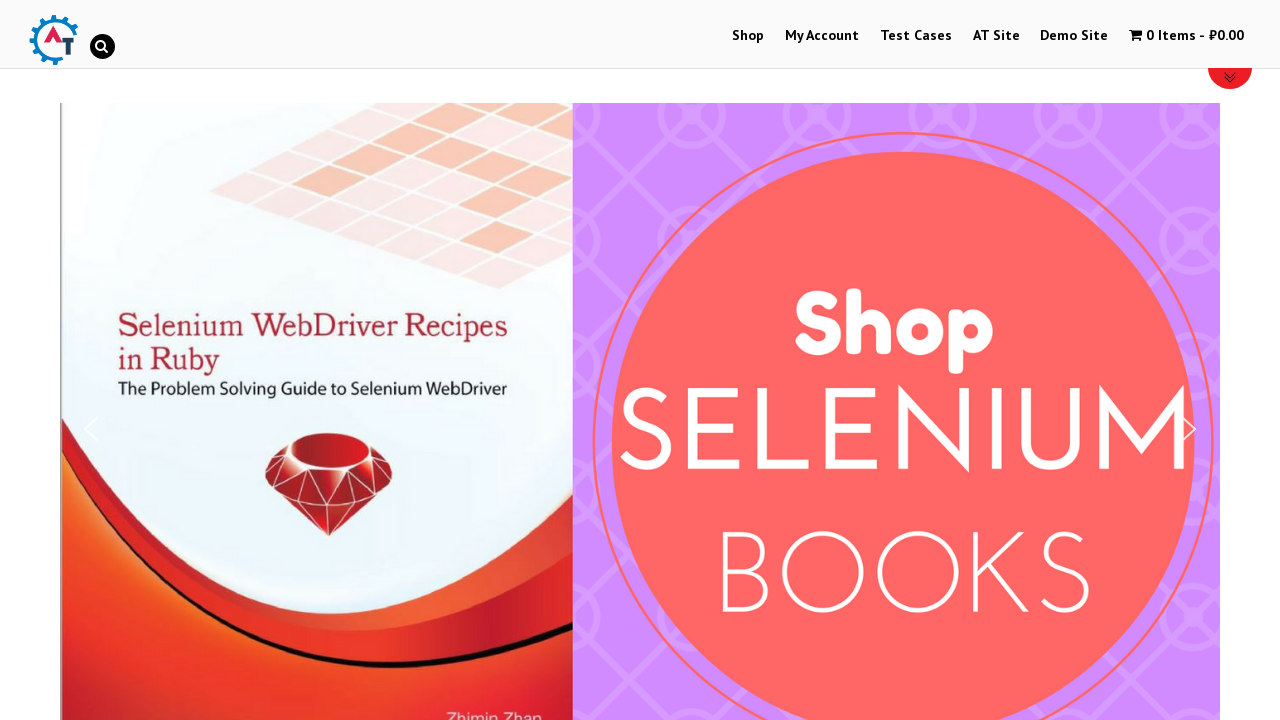

Verified 'Selenium Ruby' arrival is present
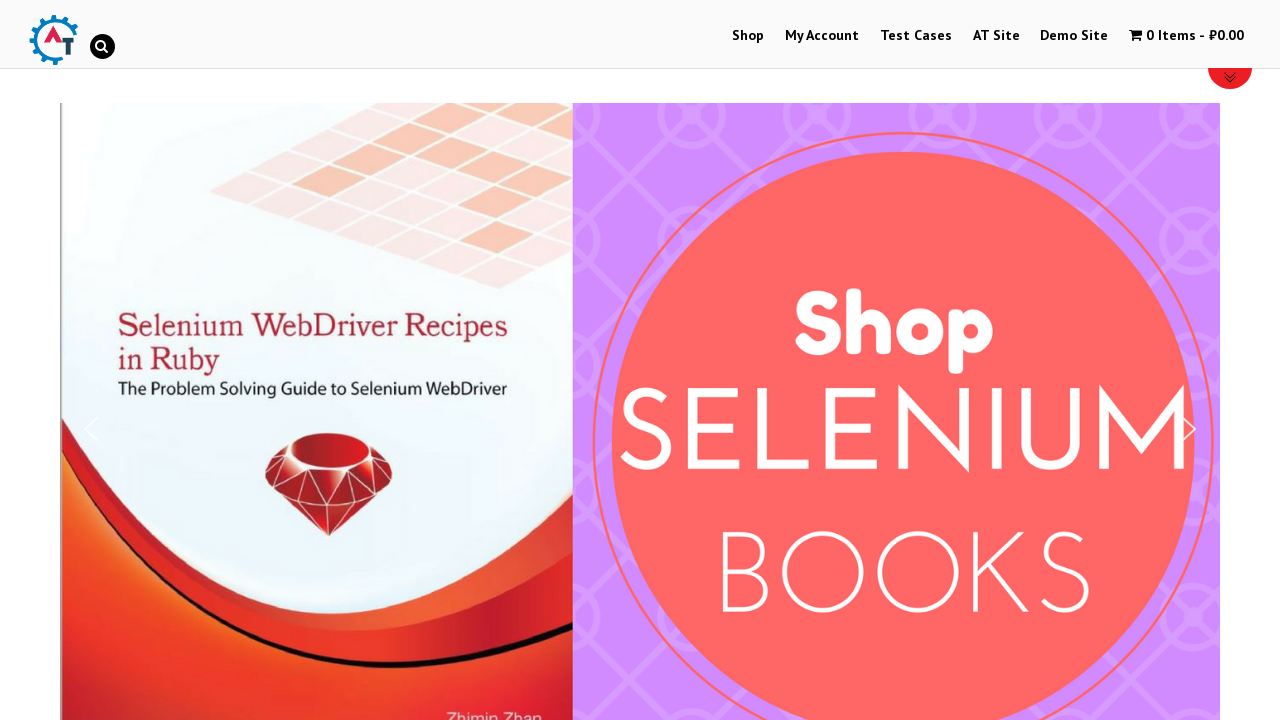

Verified 'Thinking in HTML' arrival is present
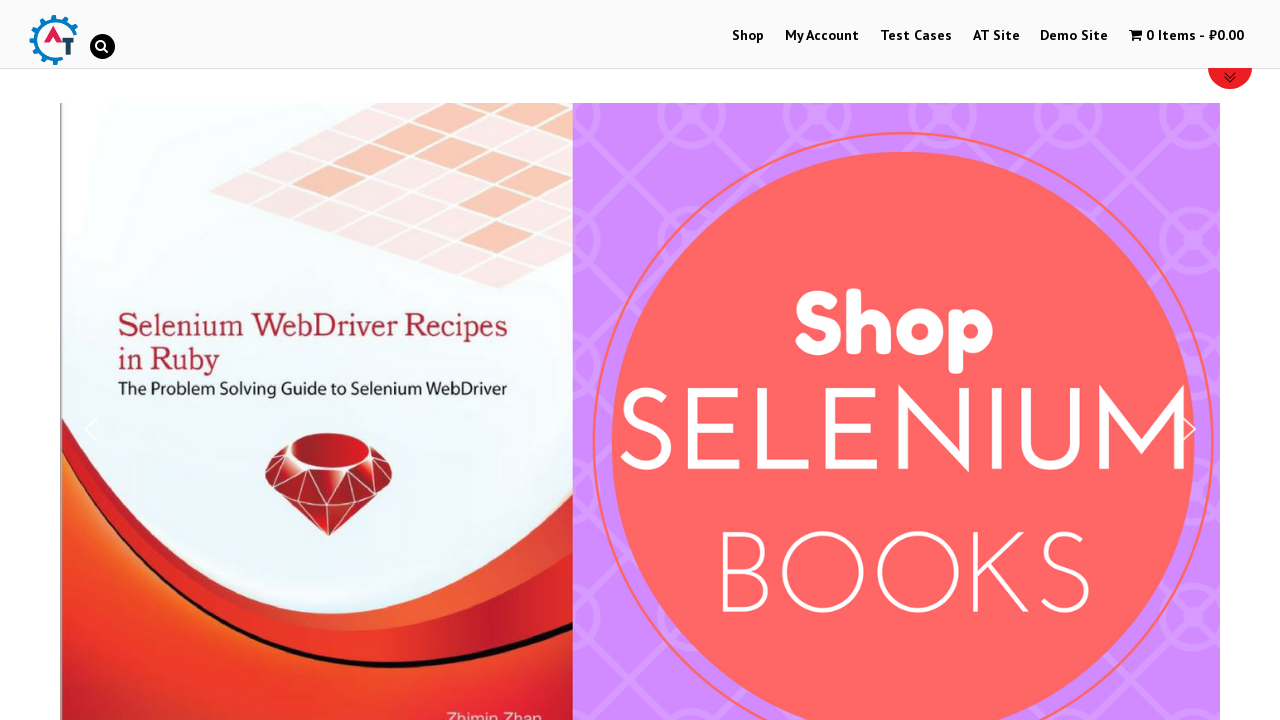

Verified 'Mastering JavaScript' arrival is present
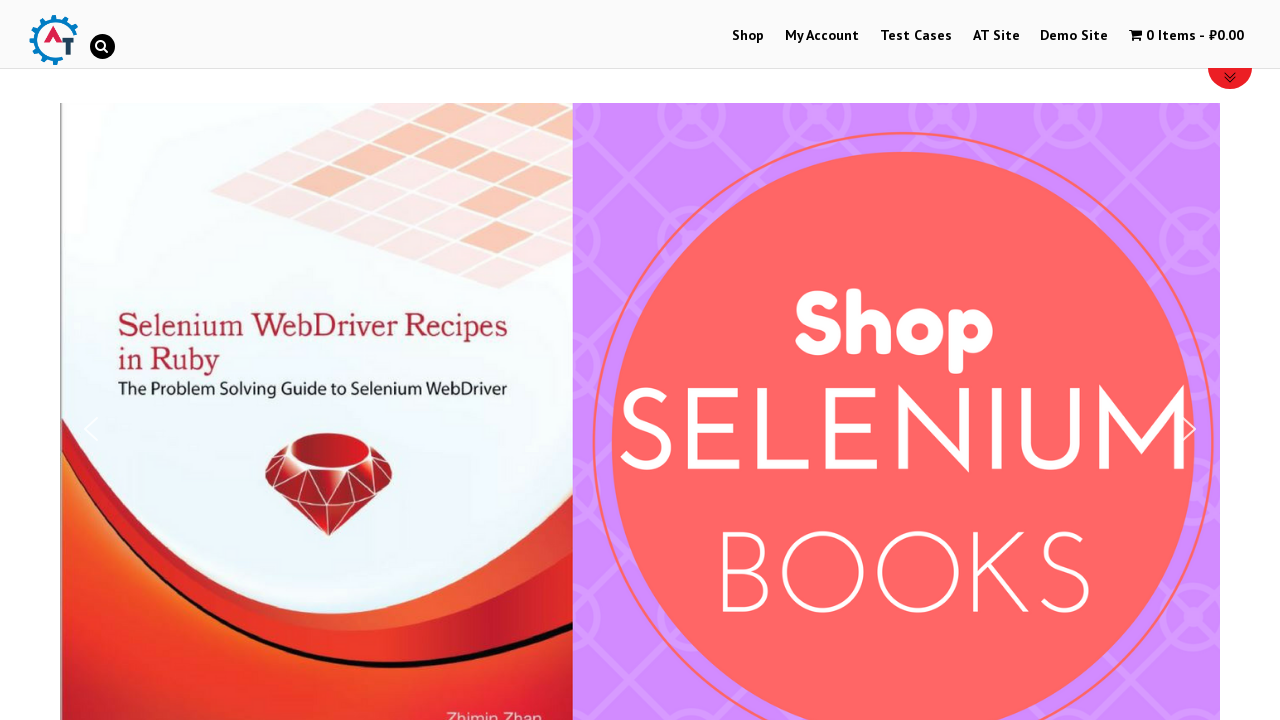

Clicked on 'Thinking in HTML' book image at (640, 361) on xpath=//a/img[@alt='Thinking in HTML']
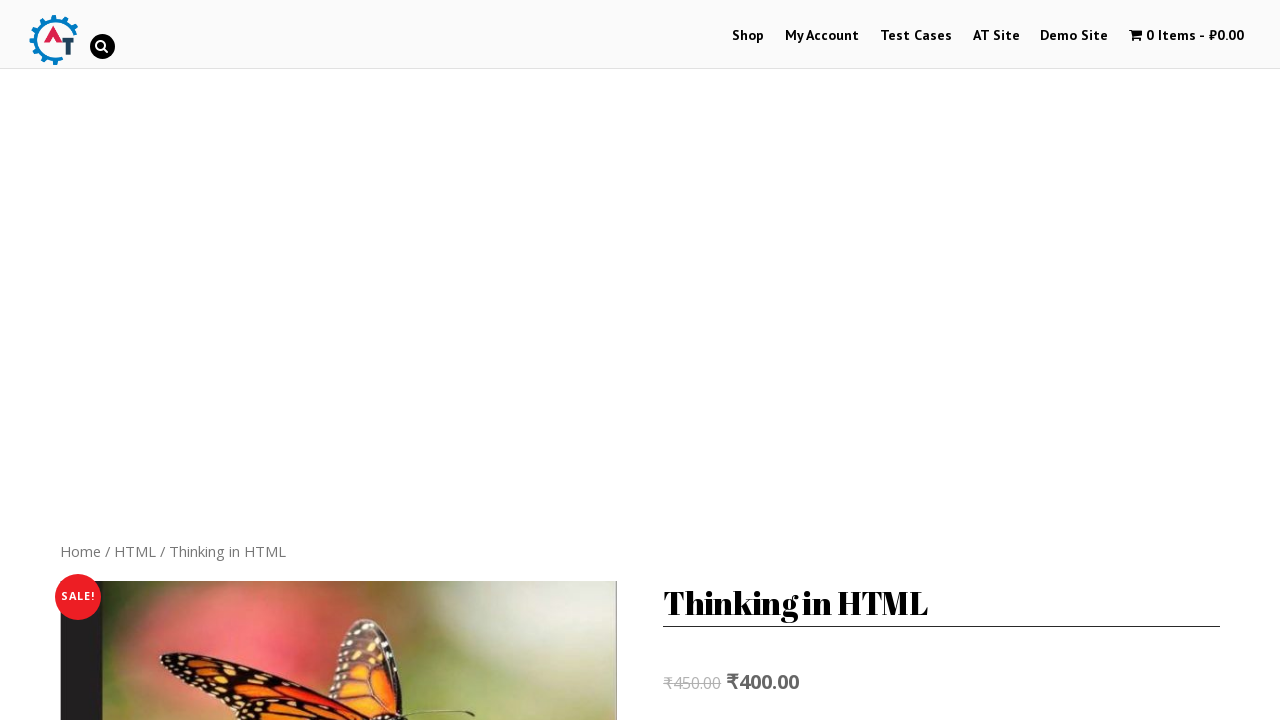

Waited 2 seconds for product page to load
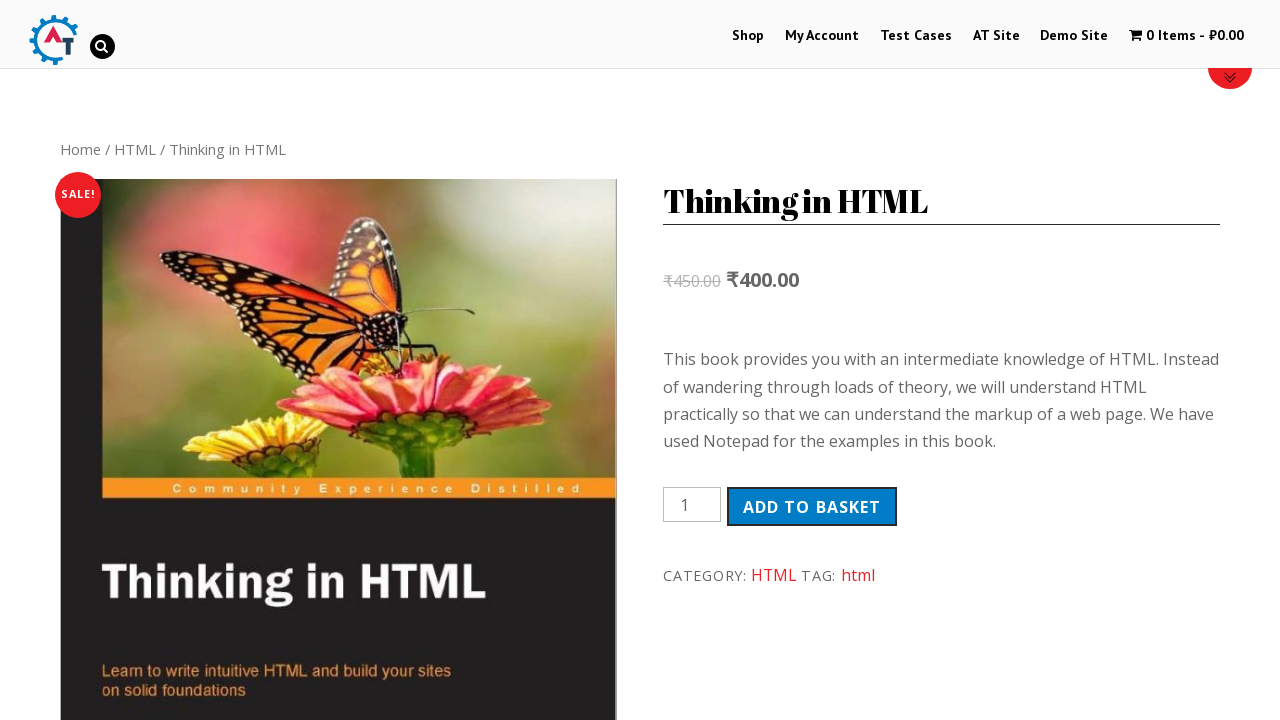

Clicked 'Add to basket' button at (812, 507) on xpath=//button[text()='Add to basket']
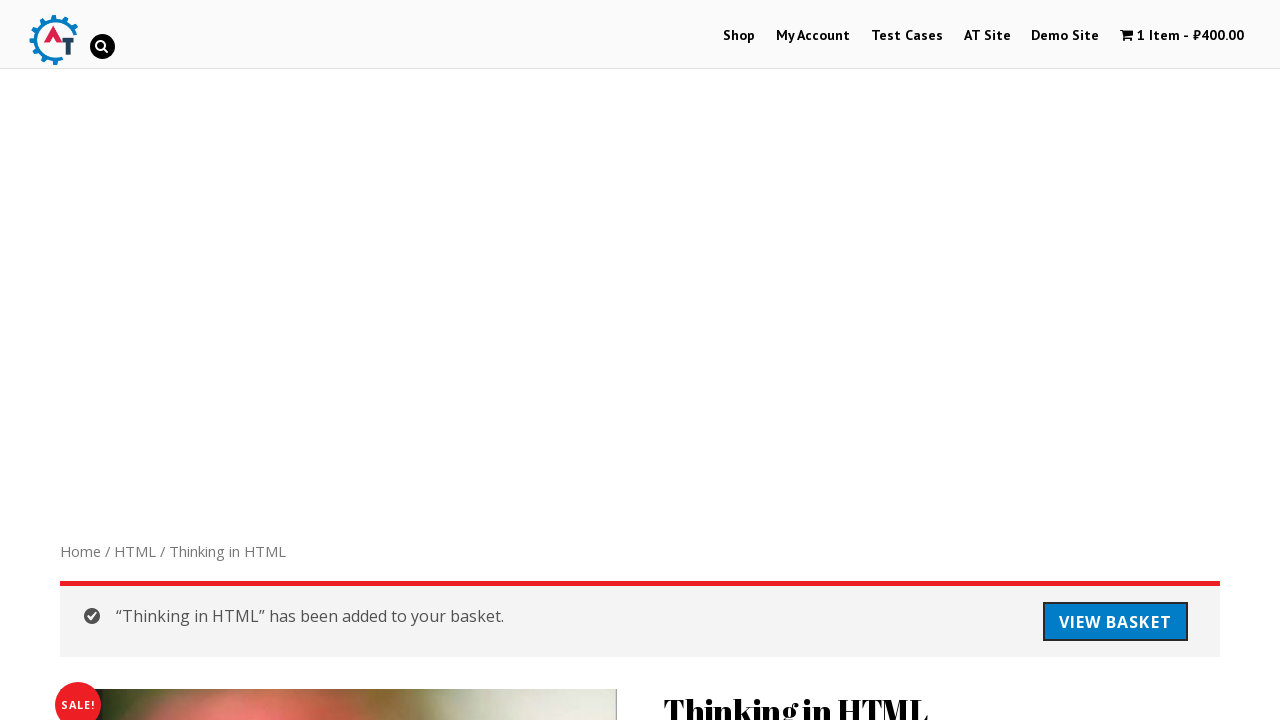

Waited 2 seconds for basket to update
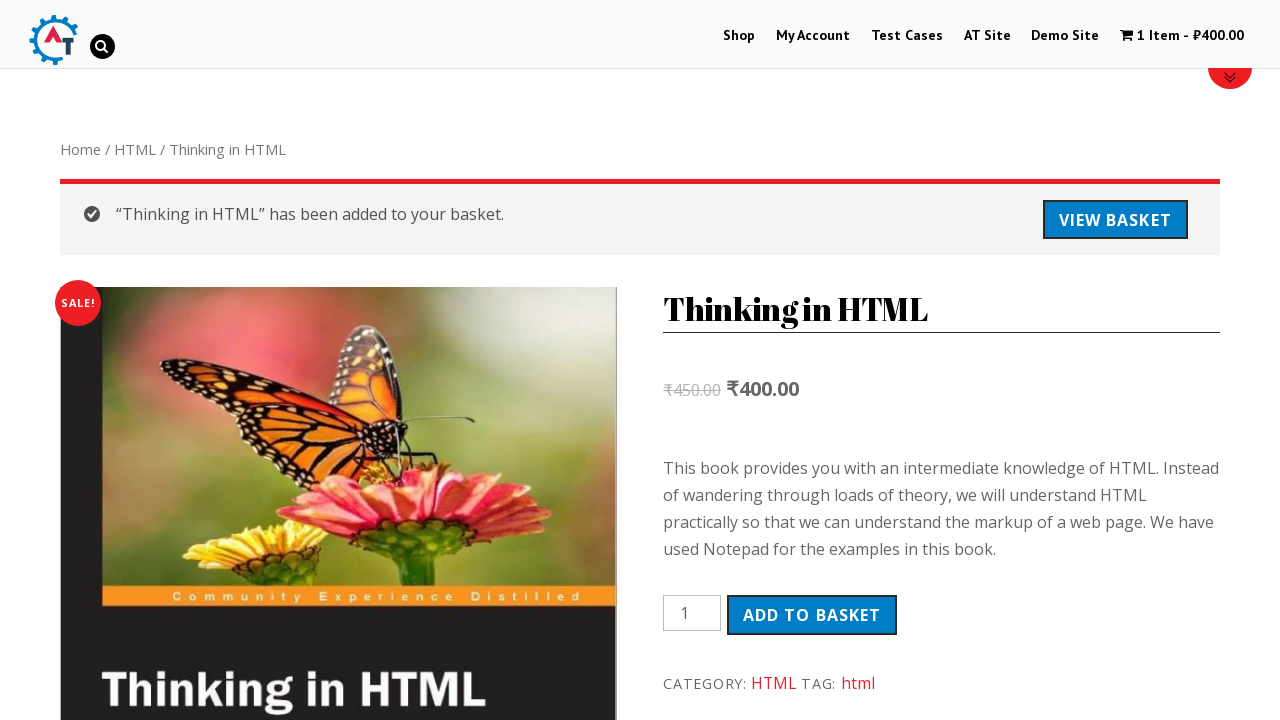

Verified 'View Basket' message appeared
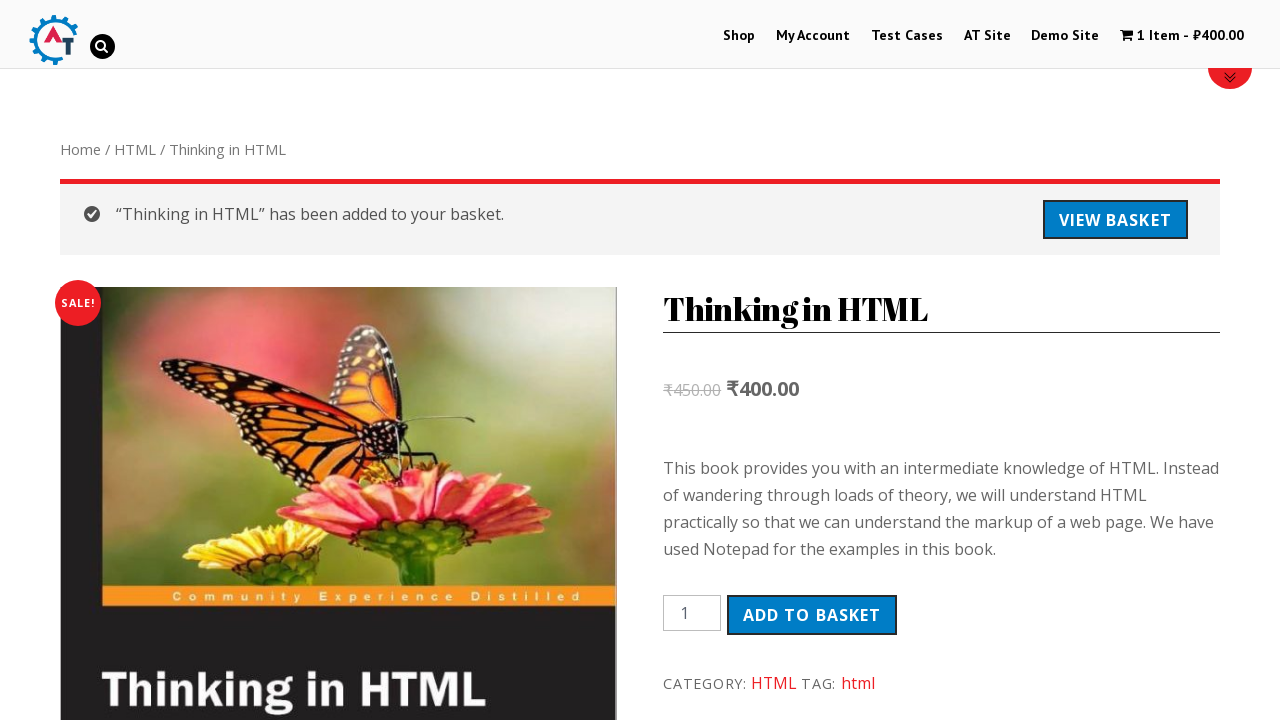

Verified Description tab is present on product page
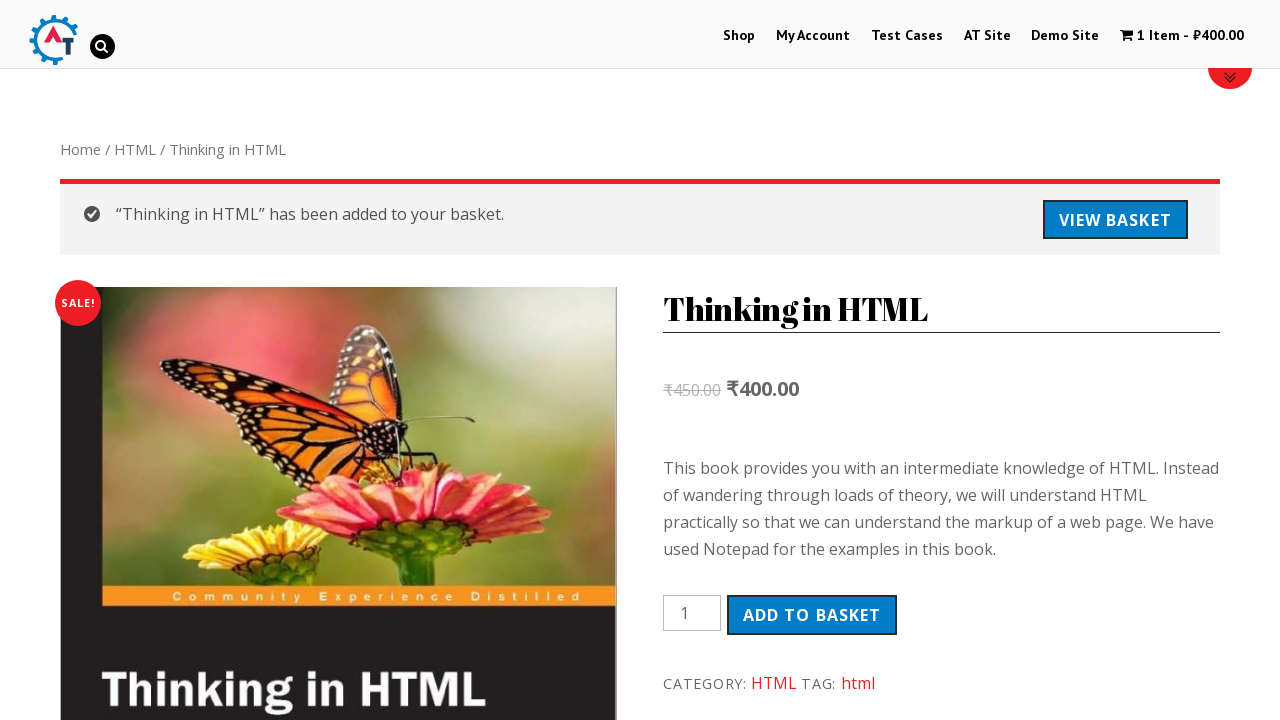

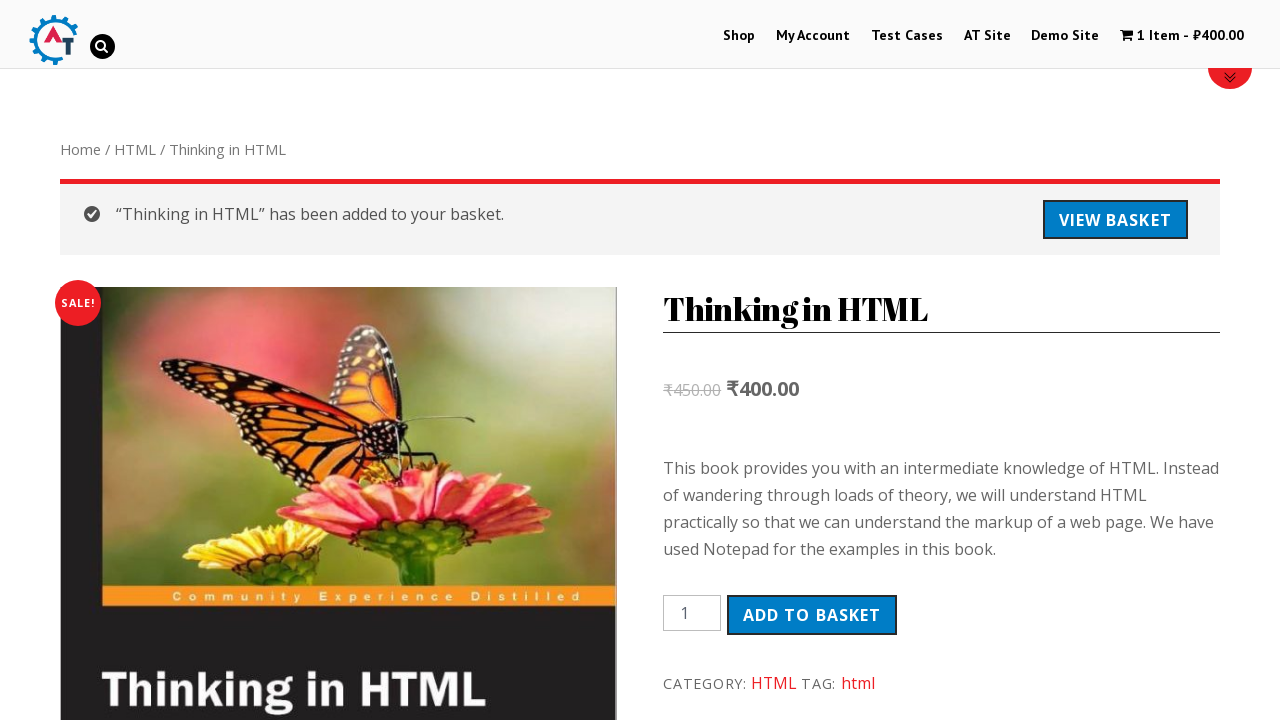